Verifies text content of various elements on the page

Starting URL: https://rahulshettyacademy.com/AutomationPractice/

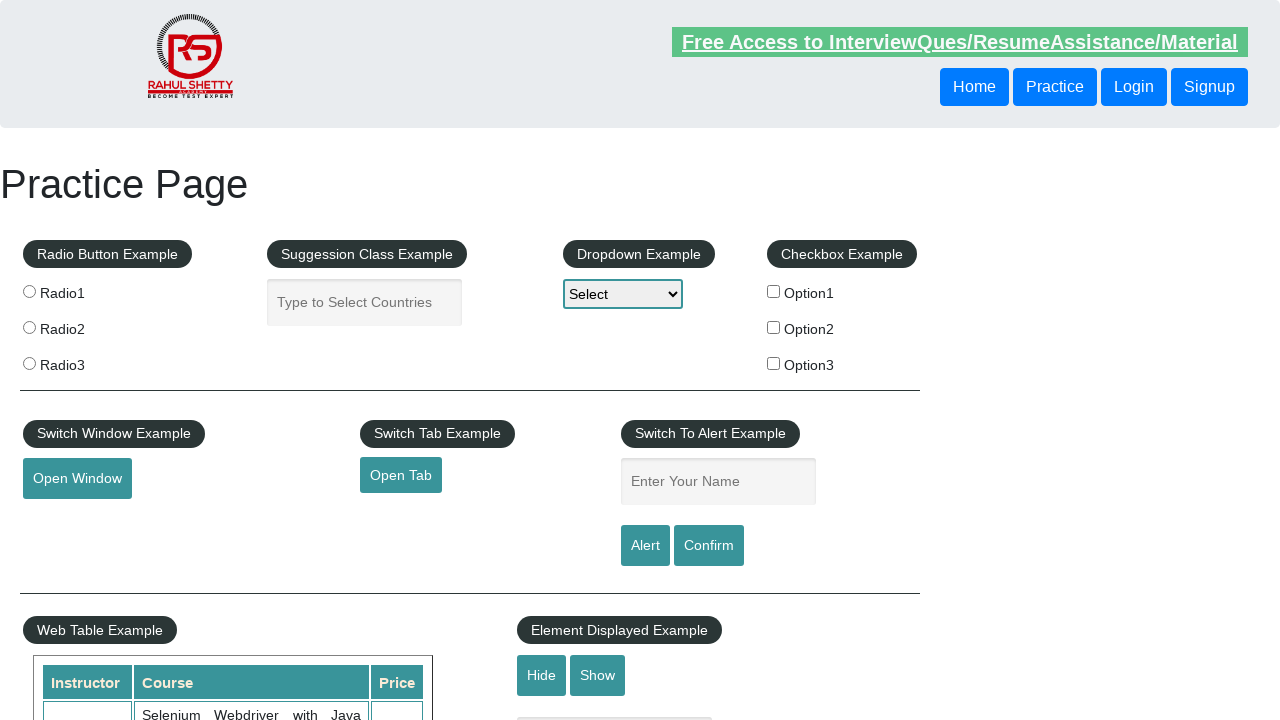

Retrieved page header text 'Practice Page'
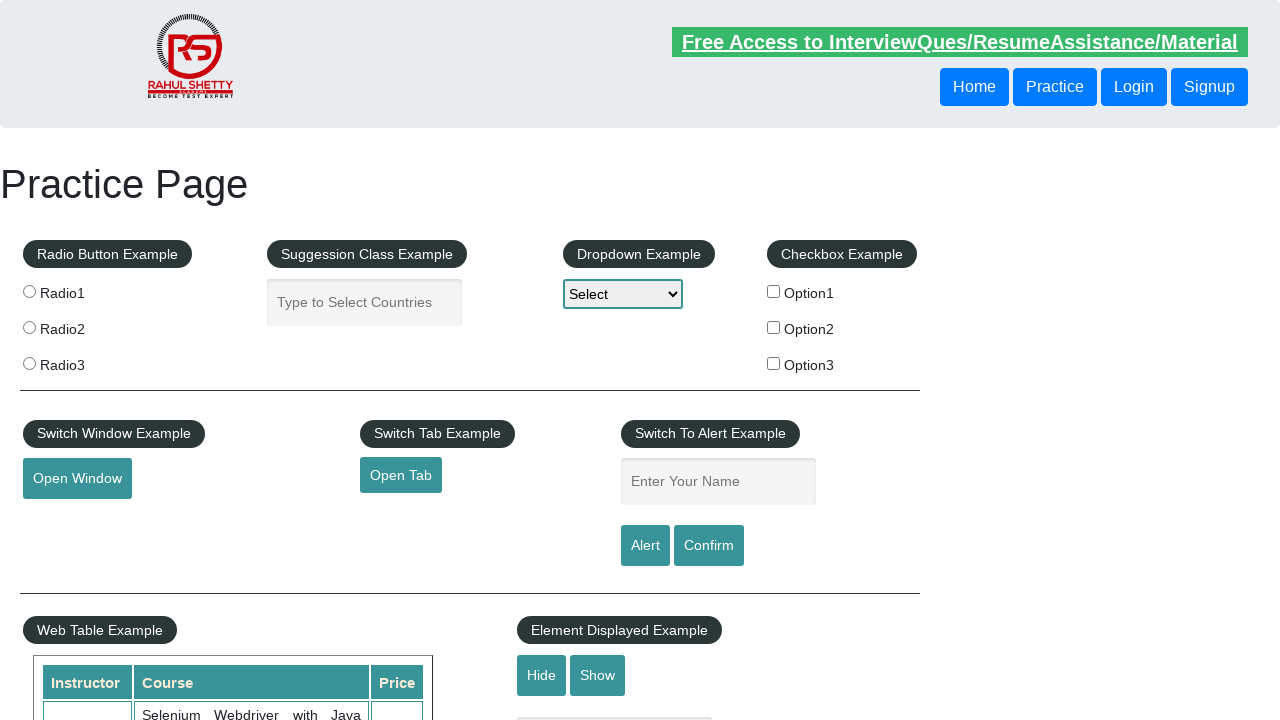

Verified page header text matches 'Practice Page'
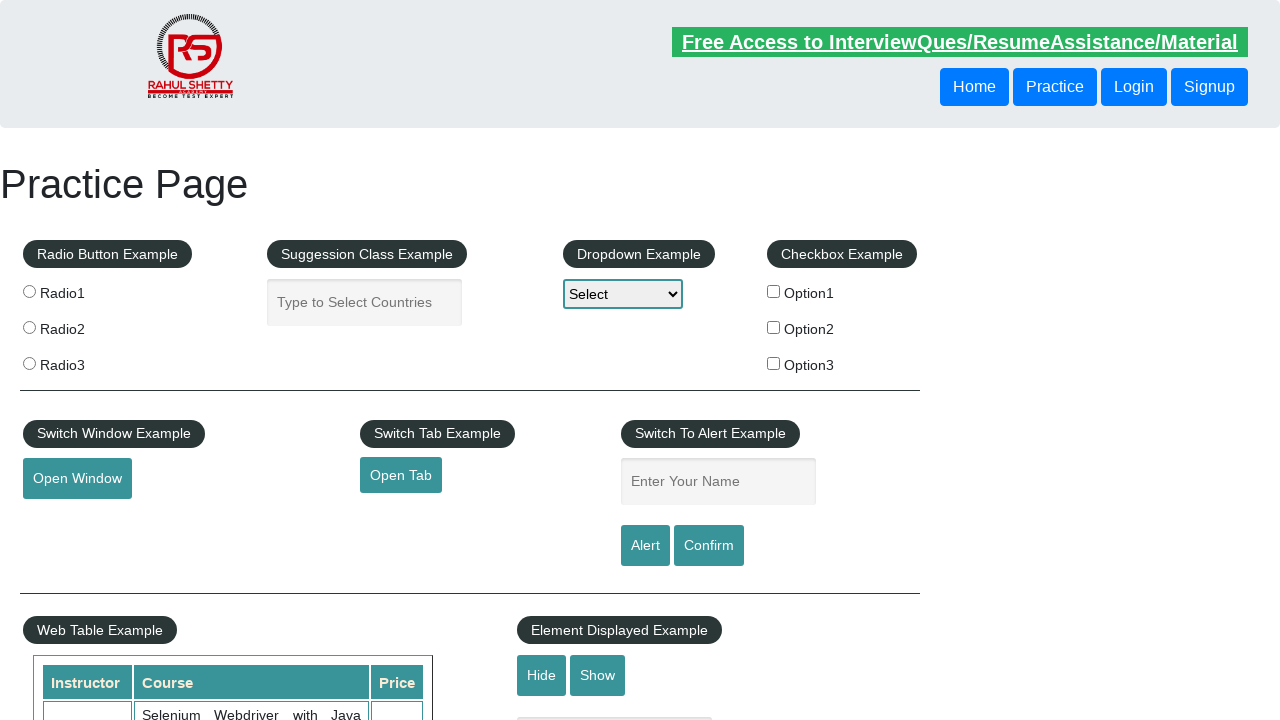

Retrieved radio button section text 'Radio Button Example'
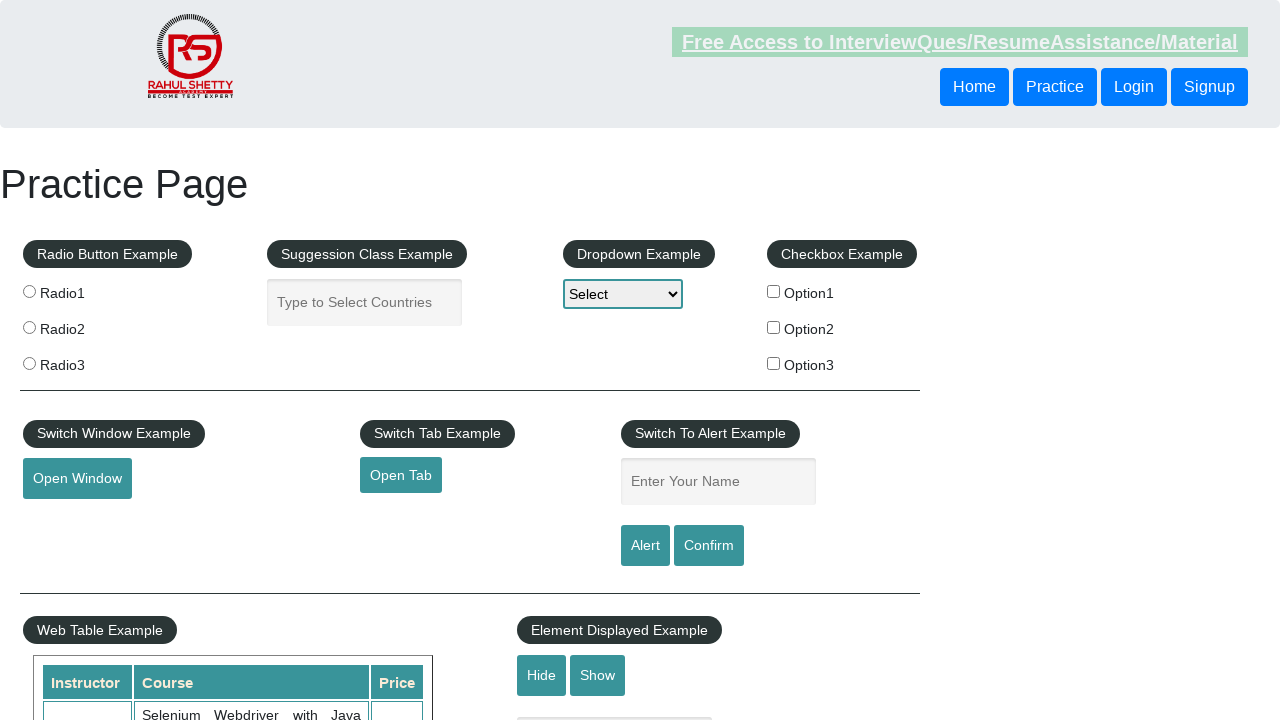

Verified radio button section text matches 'Radio Button Example'
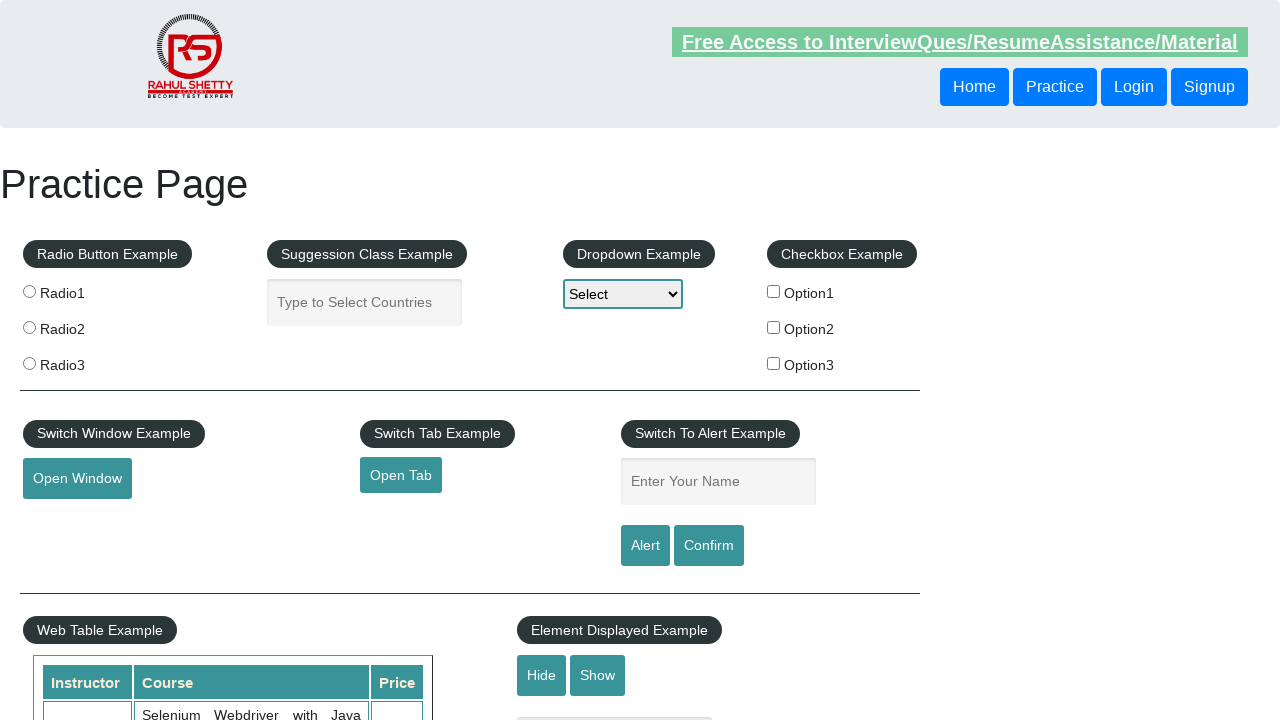

Retrieved suggestion class section text 'Suggession Class Example'
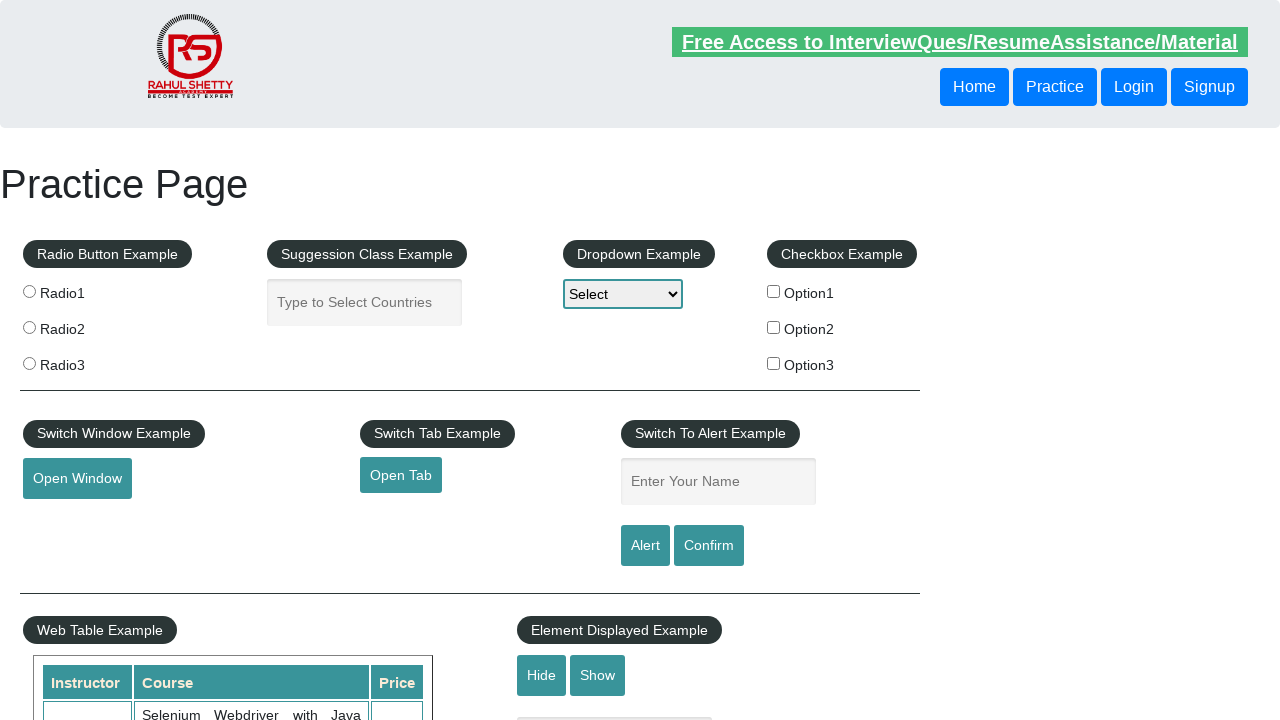

Verified suggestion class section text matches 'Suggession Class Example'
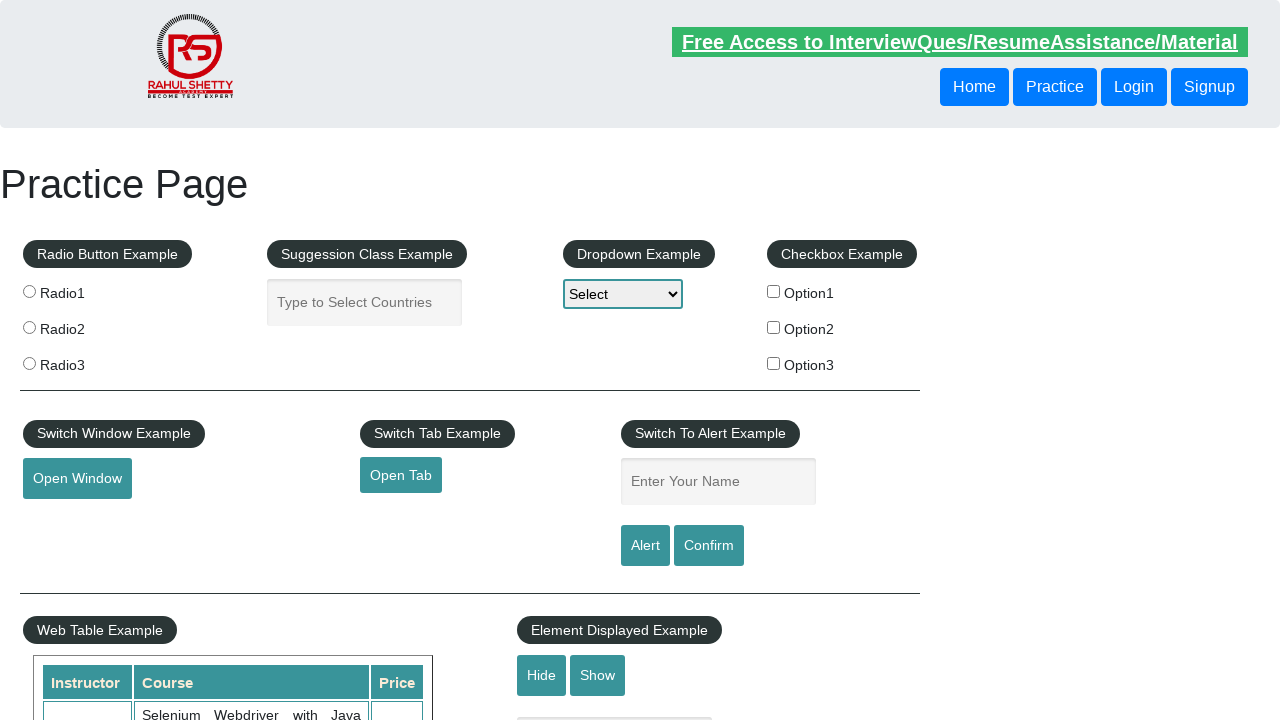

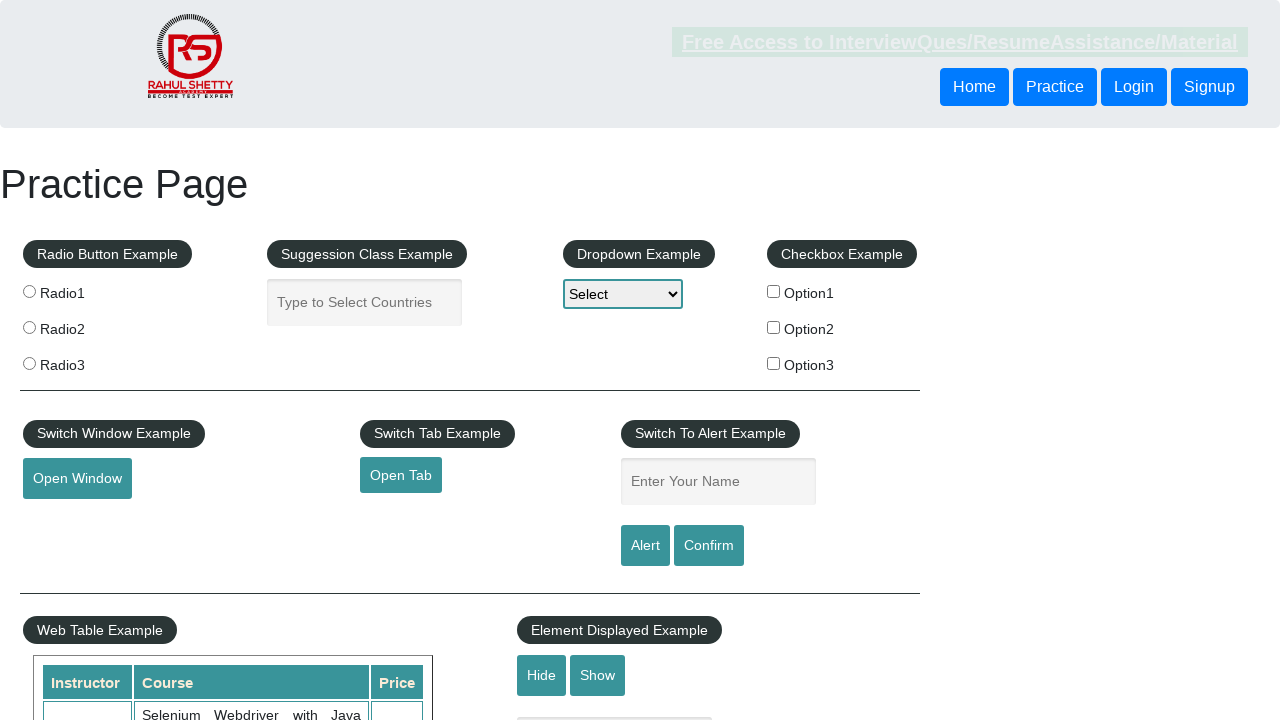